Verifies that the page title matches the expected OrangeHRM title

Starting URL: https://opensource-demo.orangehrmlive.com/web/index.php/auth/login

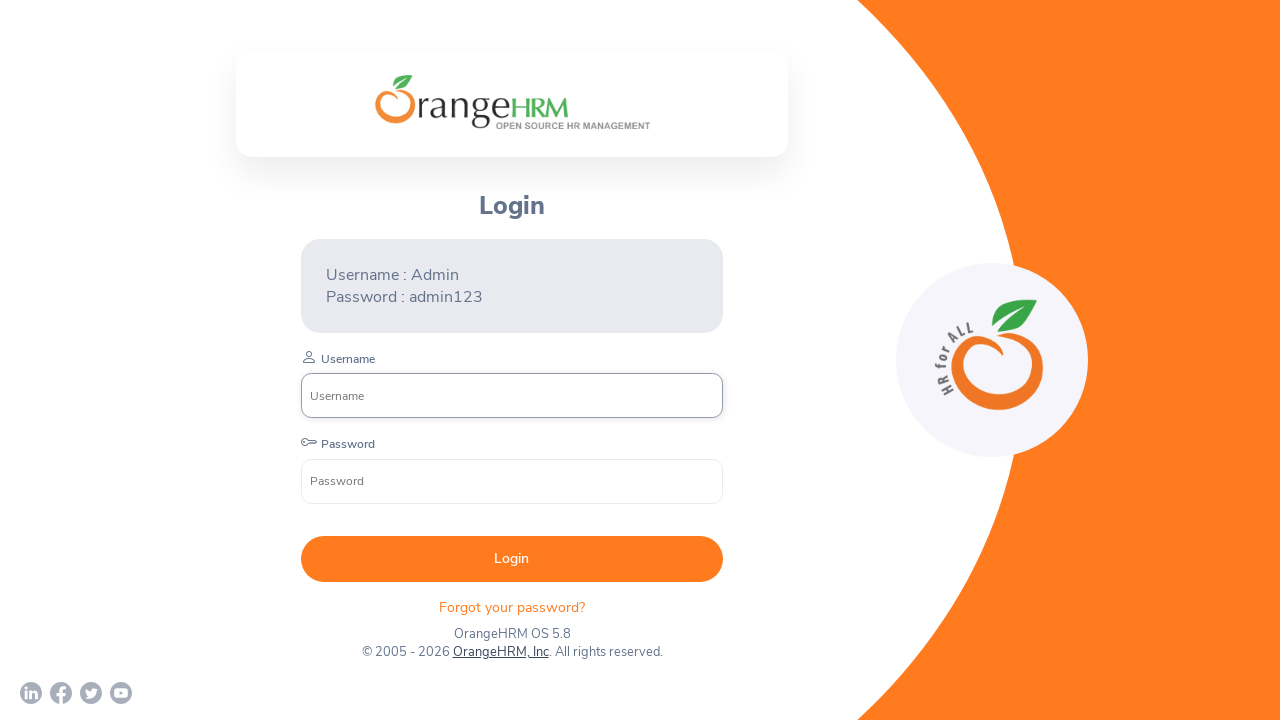

Navigated to OrangeHRM login page
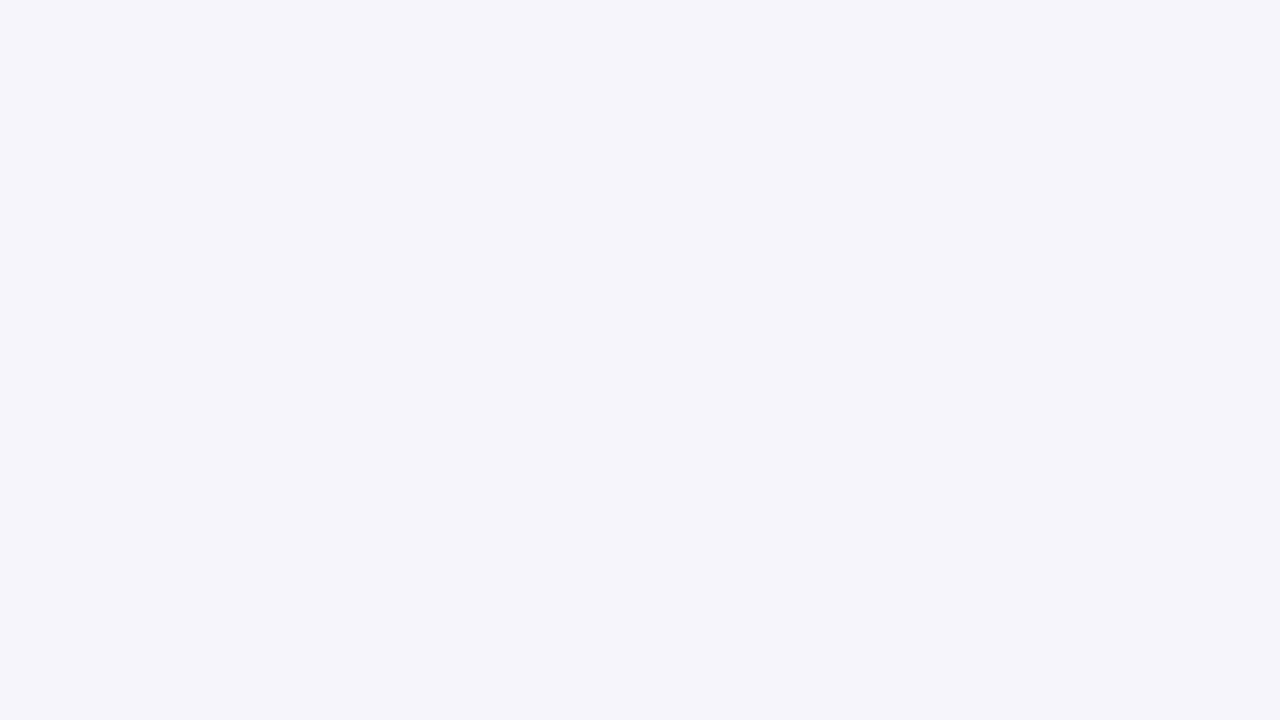

Verified page title matches expected 'OrangeHRM'
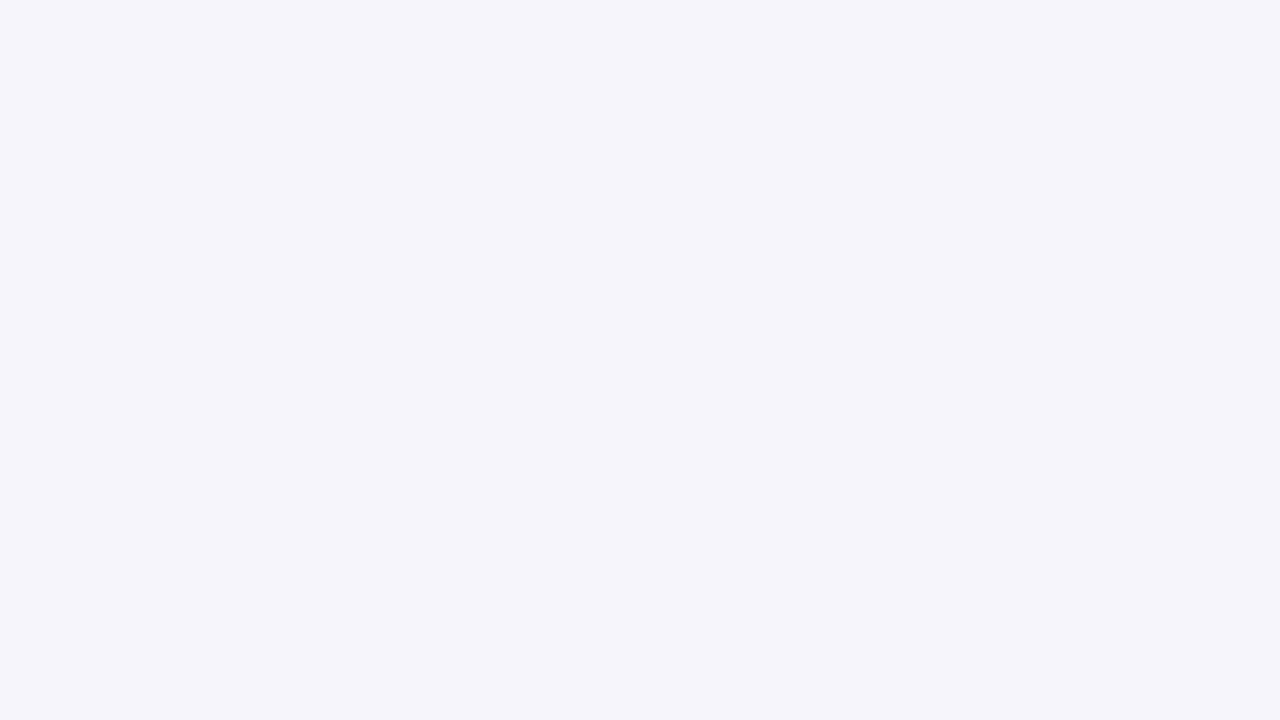

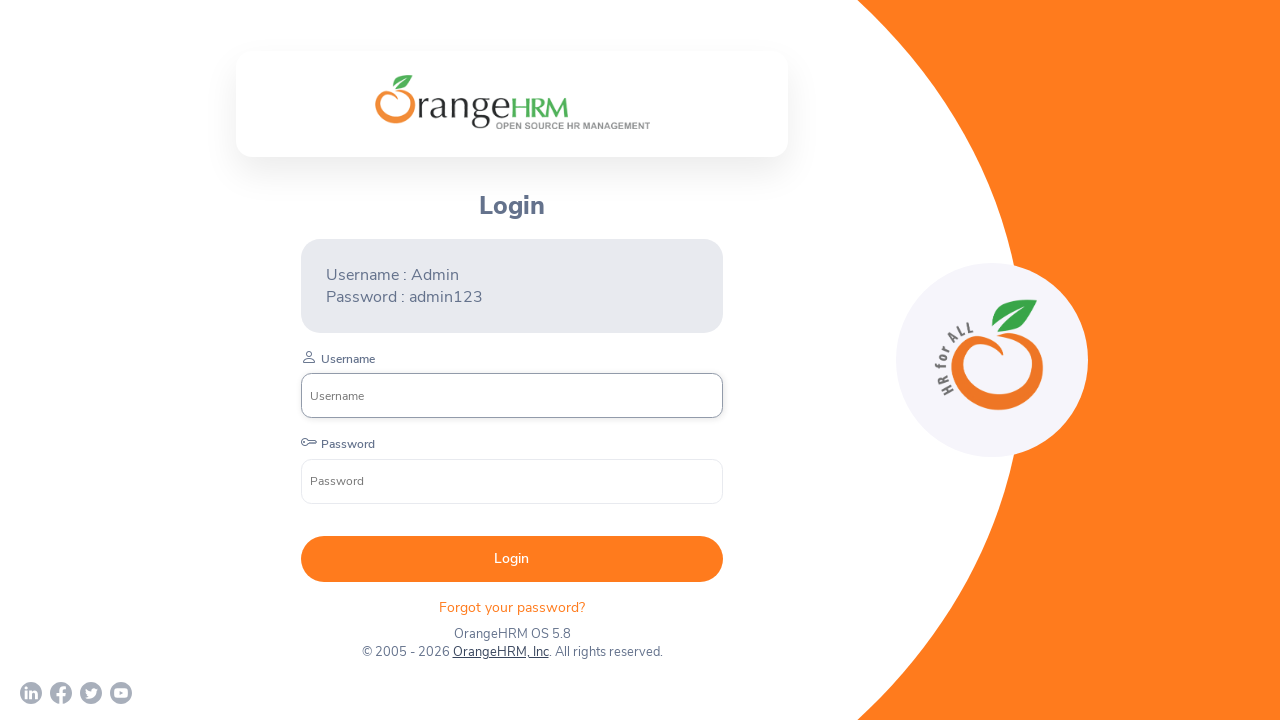